Tests selecting a day from a custom dropdown menu by clicking to open it and then selecting an option

Starting URL: https://thefreerangetester.github.io/sandbox-automation-testing/

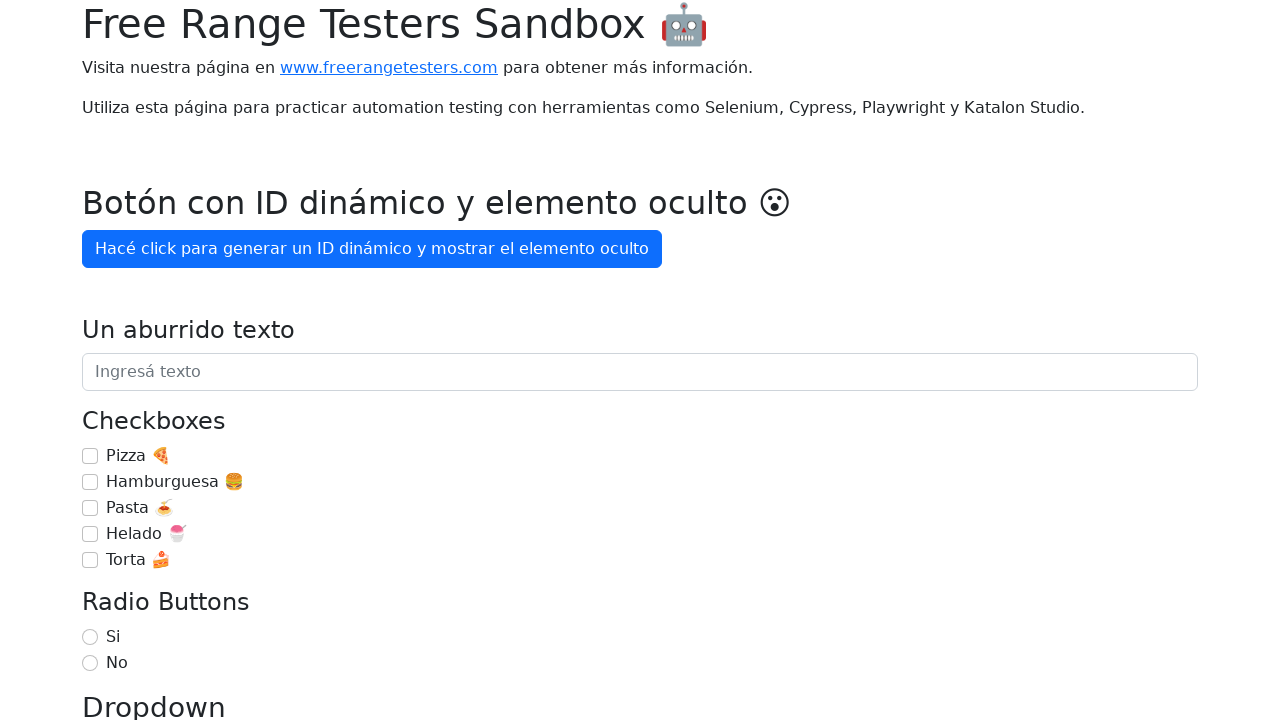

Clicked 'Día de la semana' dropdown button to open the menu at (171, 360) on internal:role=button[name="Día de la semana"s]
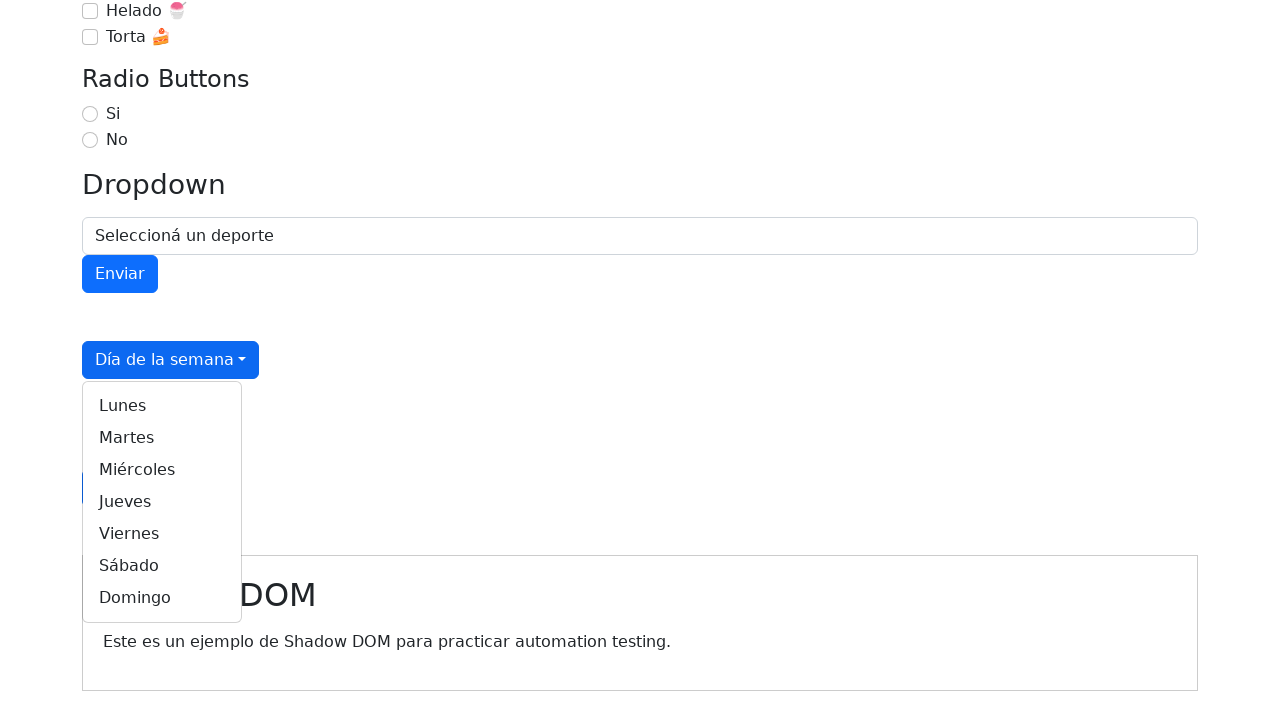

Selected 'Martes' (Tuesday) from the dropdown menu at (162, 438) on internal:role=link[name="Martes"s]
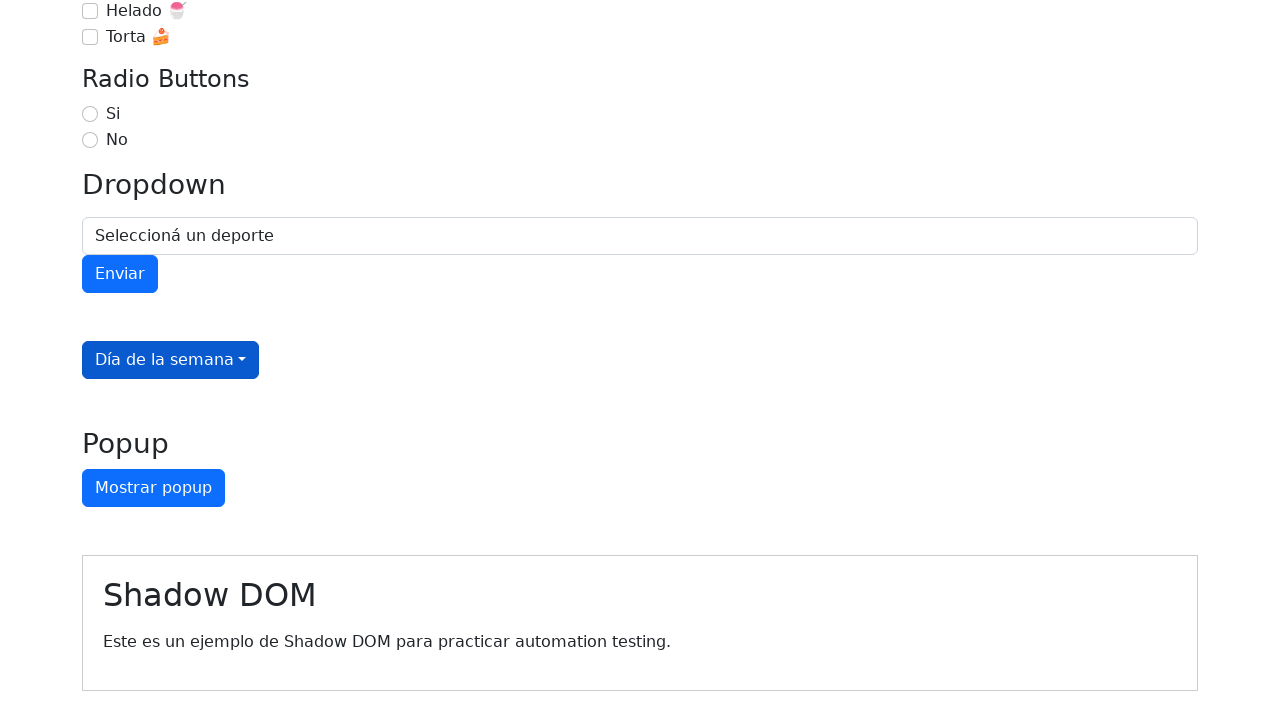

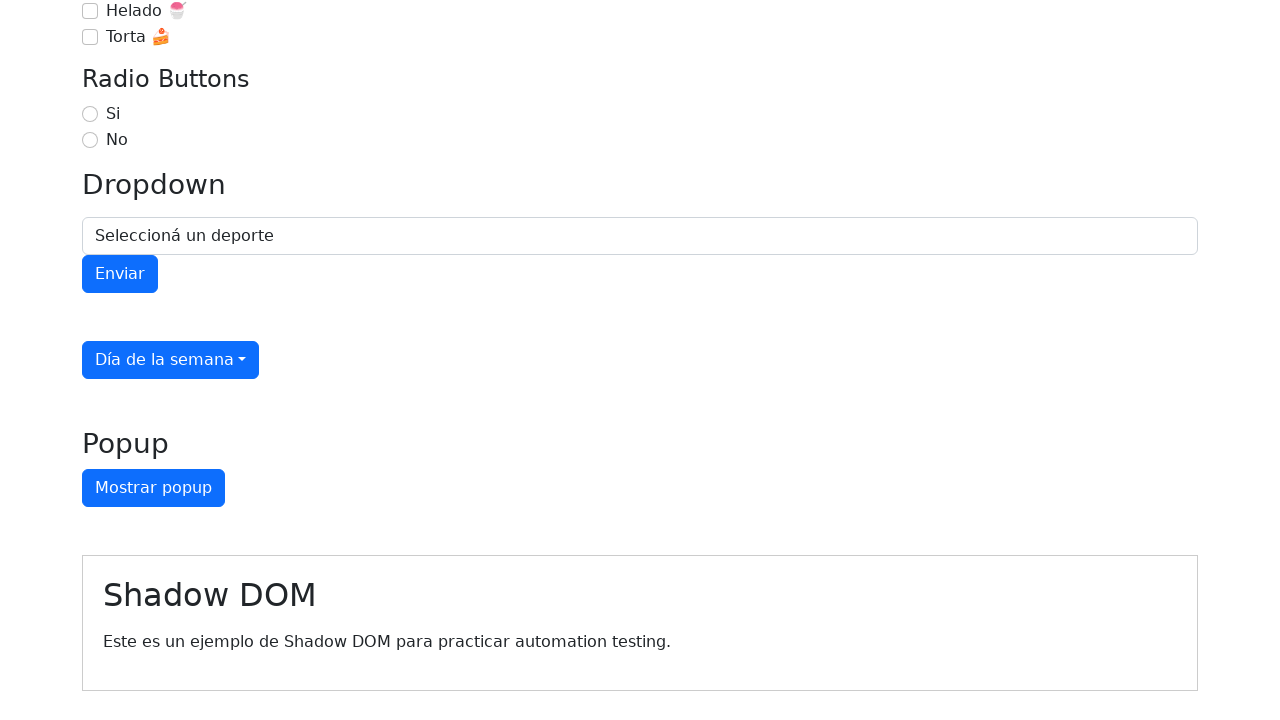